Tests a Brazilian CEP (postal code) lookup functionality by entering a CEP number and verifying that address data is returned in a table format

Starting URL: http://www.republicavirtual.com.br/cep/exemplos.php

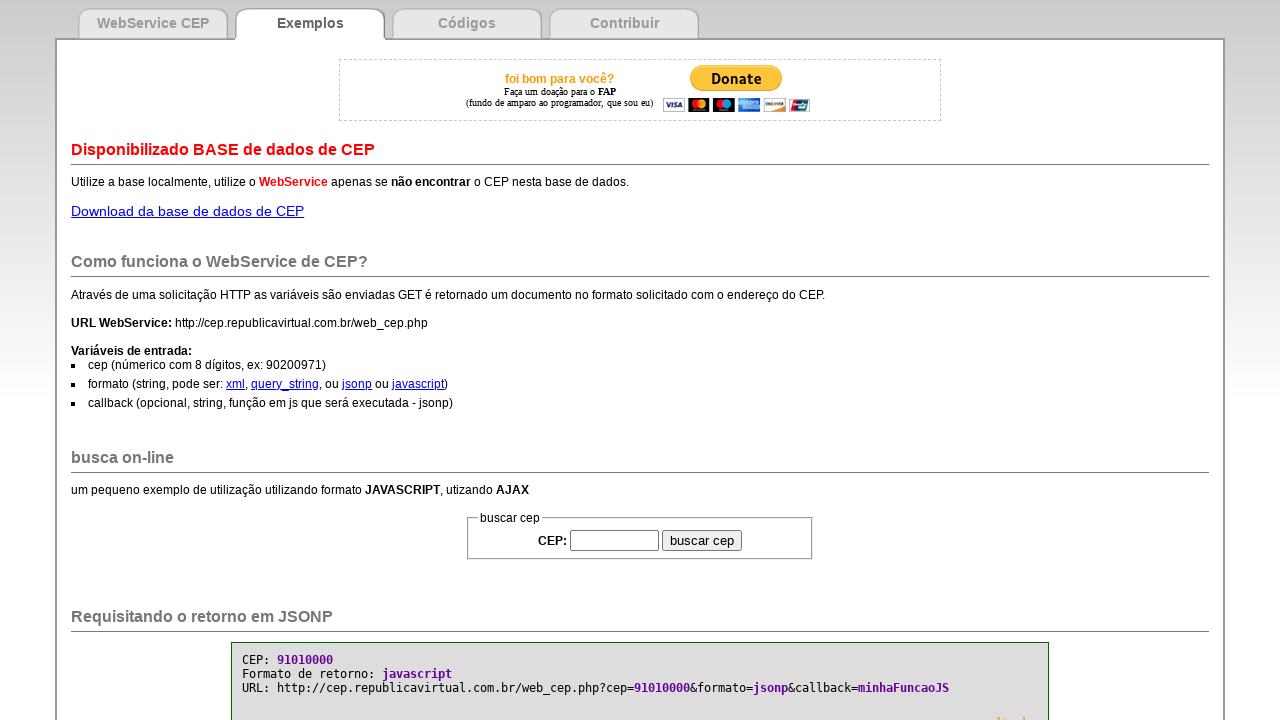

Filled CEP field with '50030230' on #campoCEP
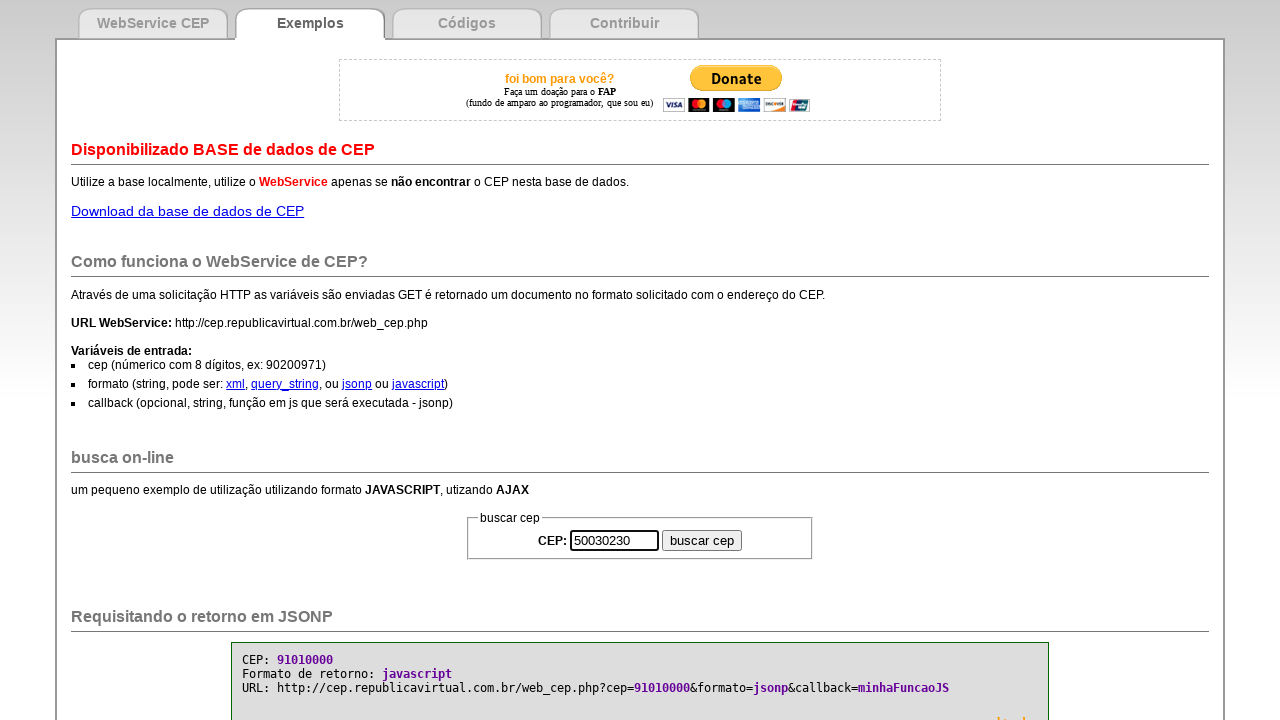

Clicked the 'buscar cep' search button at (702, 540) on input[value='buscar cep']
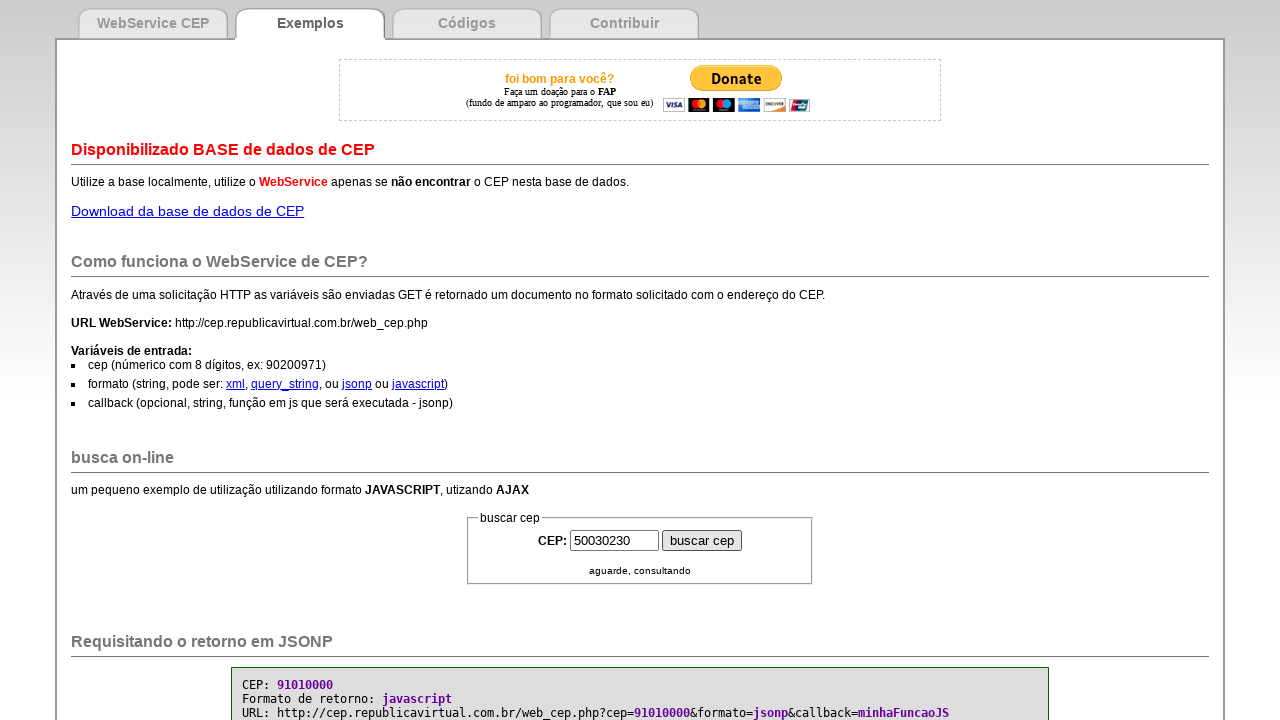

Address data table loaded with results
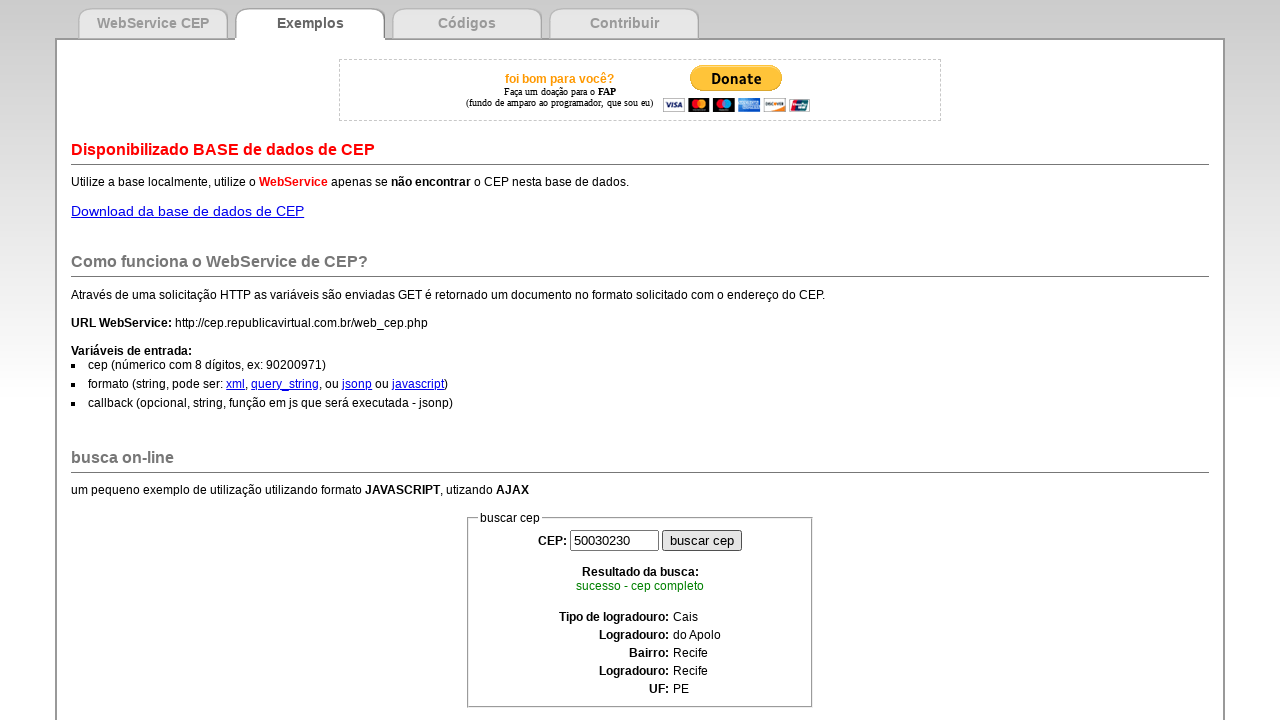

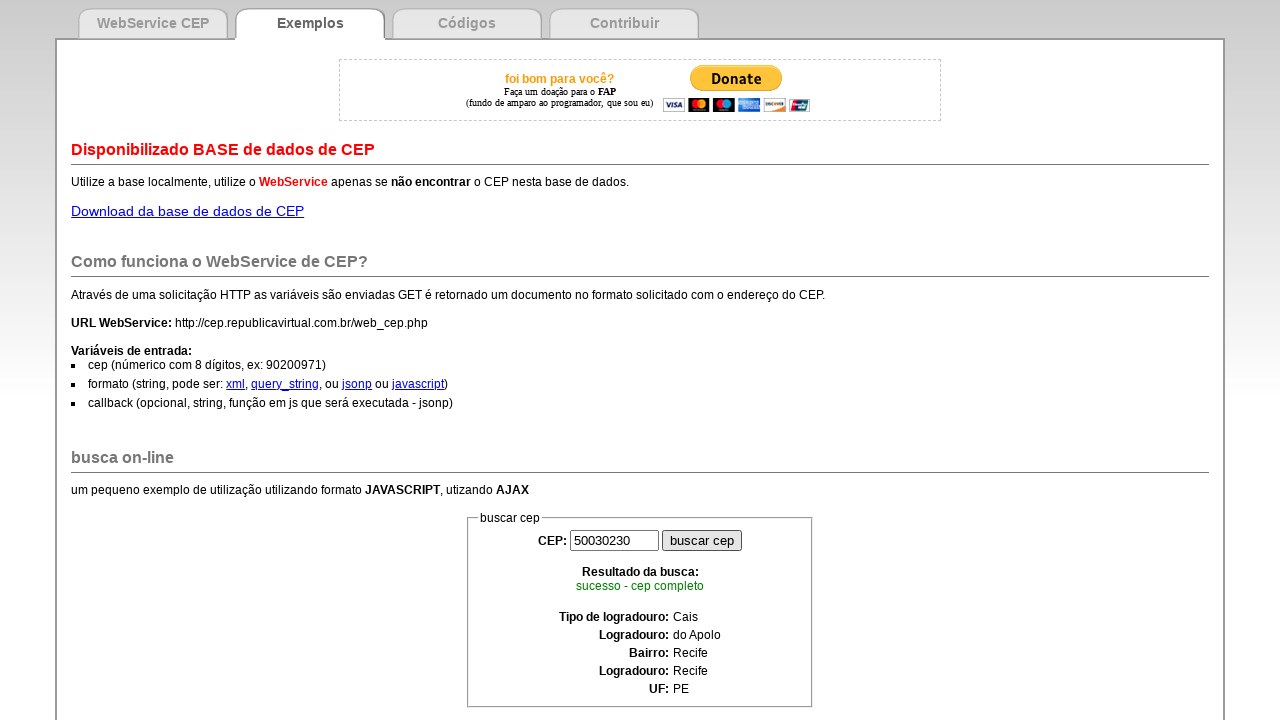